Tests a practice form by clicking a checkbox, filling email and name fields, selecting options from a dropdown, and submitting the form

Starting URL: https://www.rahulshettyacademy.com/angularpractice/

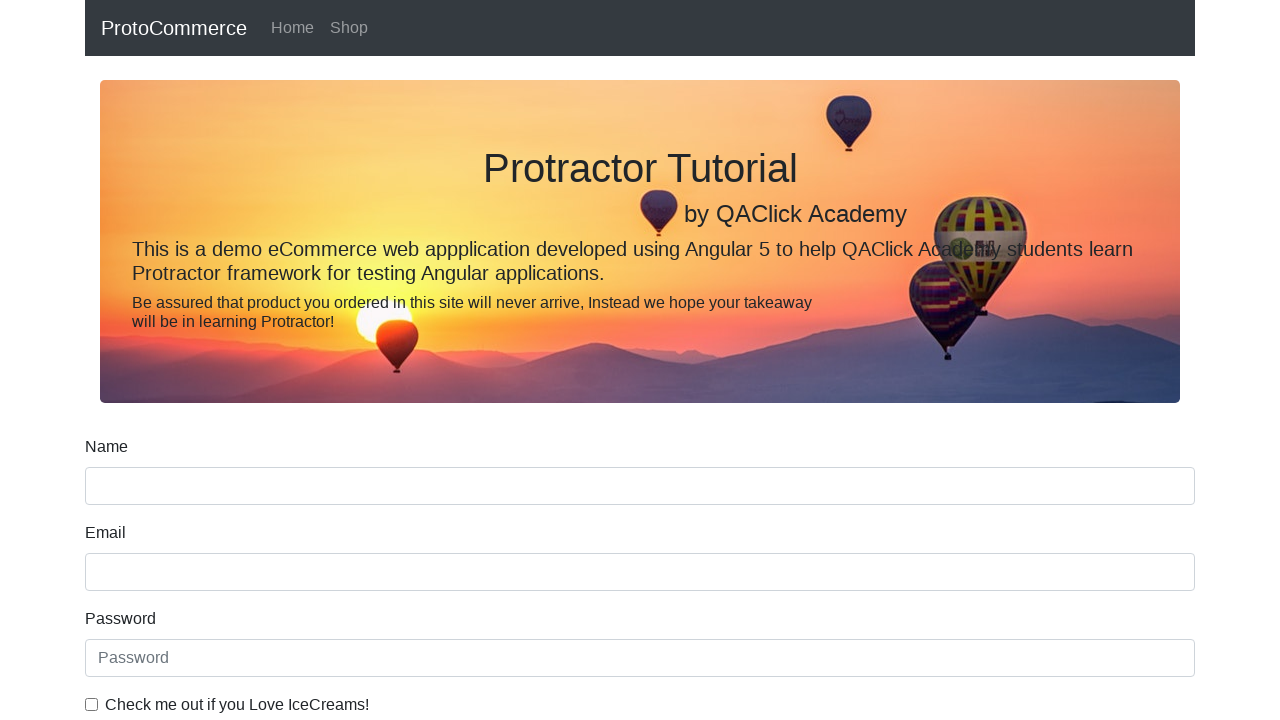

Clicked the checkbox to enable it at (92, 704) on #exampleCheck1
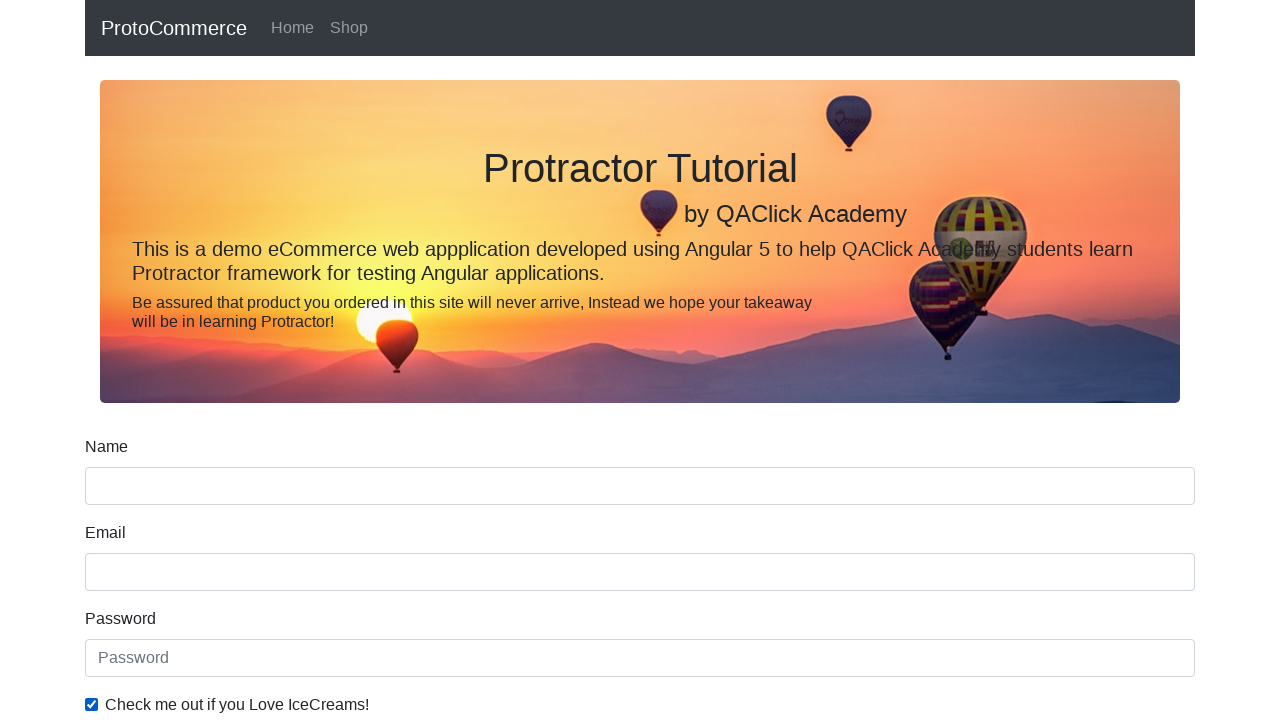

Filled email field with 'testuser2847@example.com' on input[name='email']
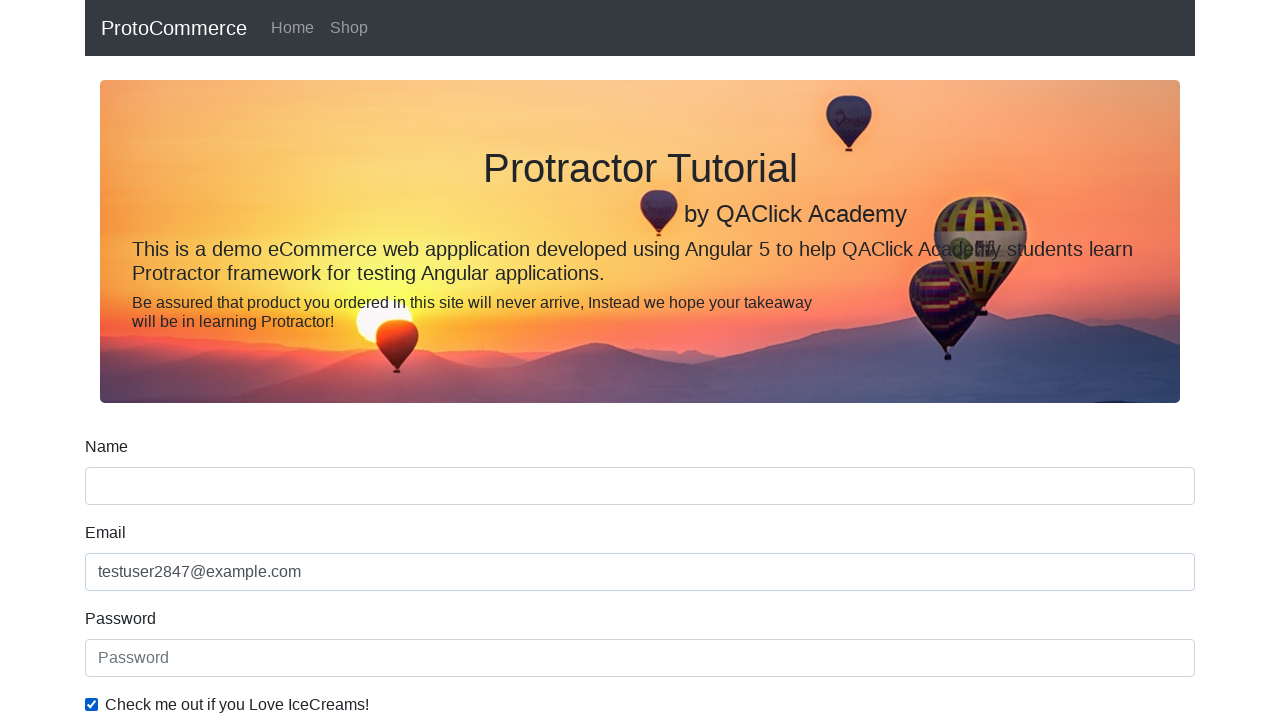

Filled name field with 'John Smith' on input[name='name']
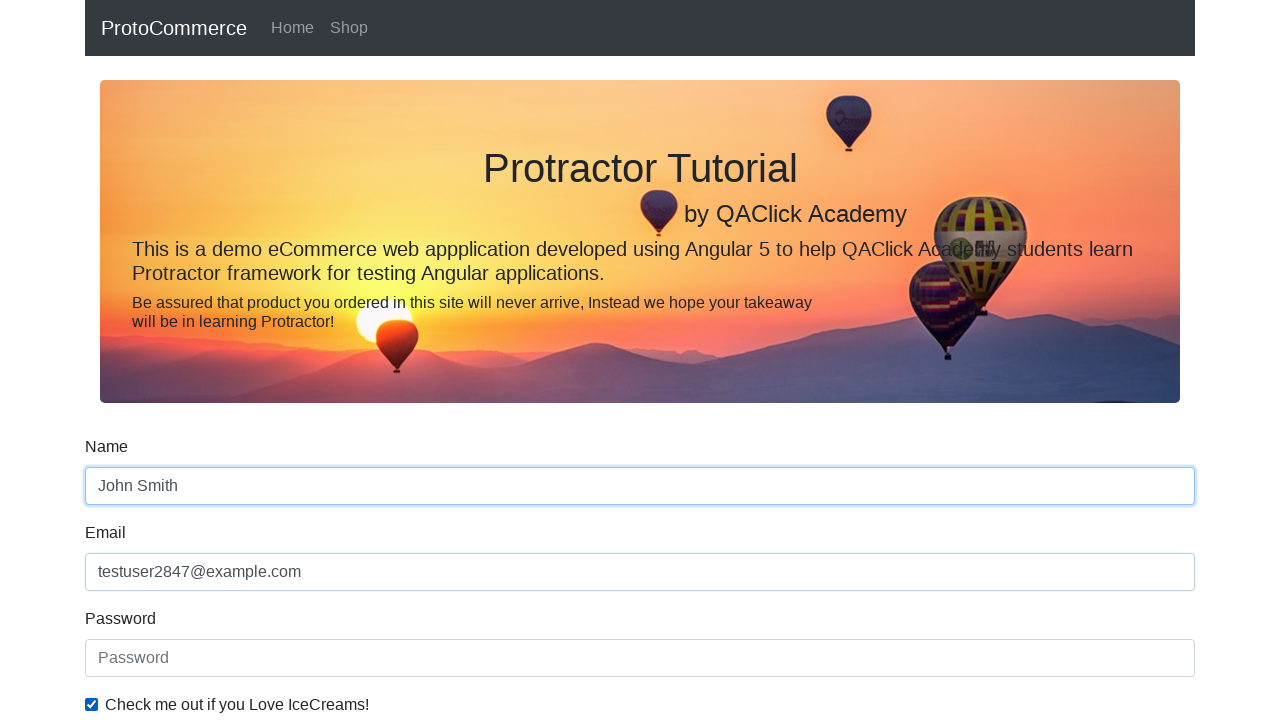

Selected 'Male' from dropdown on #exampleFormControlSelect1
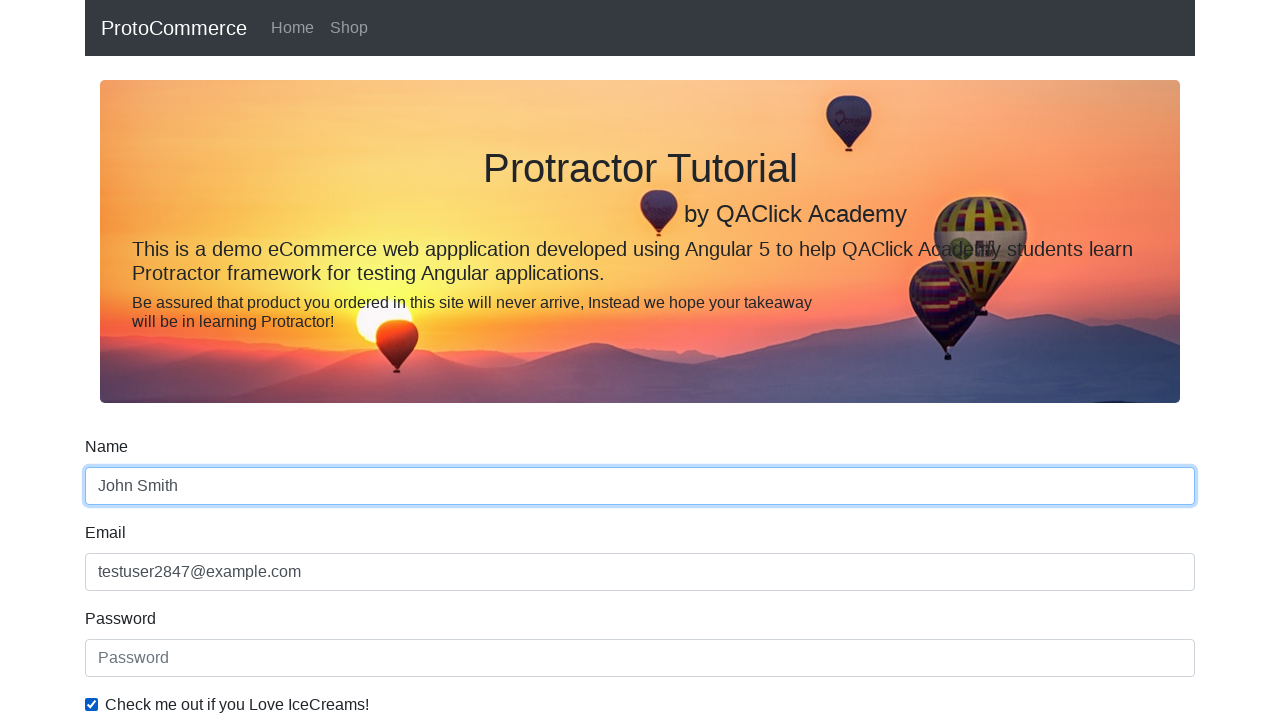

Selected dropdown option at index 1 (Female) on #exampleFormControlSelect1
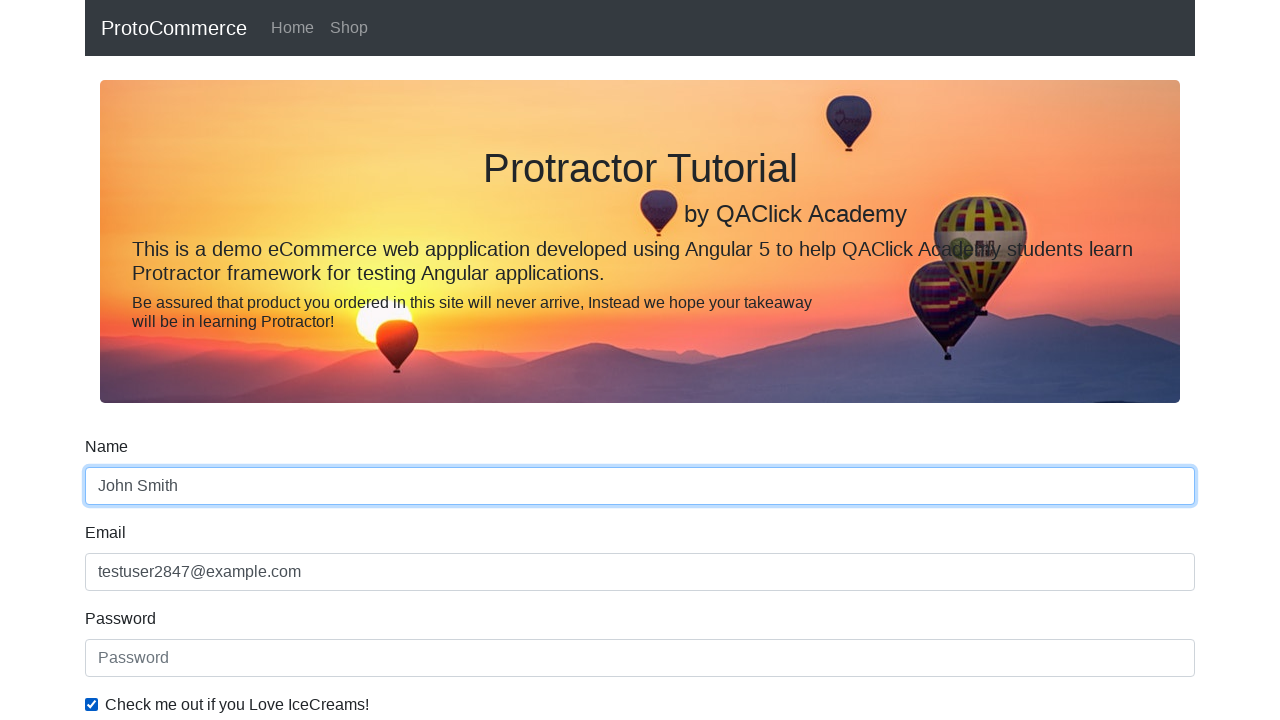

Clicked submit button to submit the form at (123, 491) on xpath=//*[contains(@type, 'submit')]
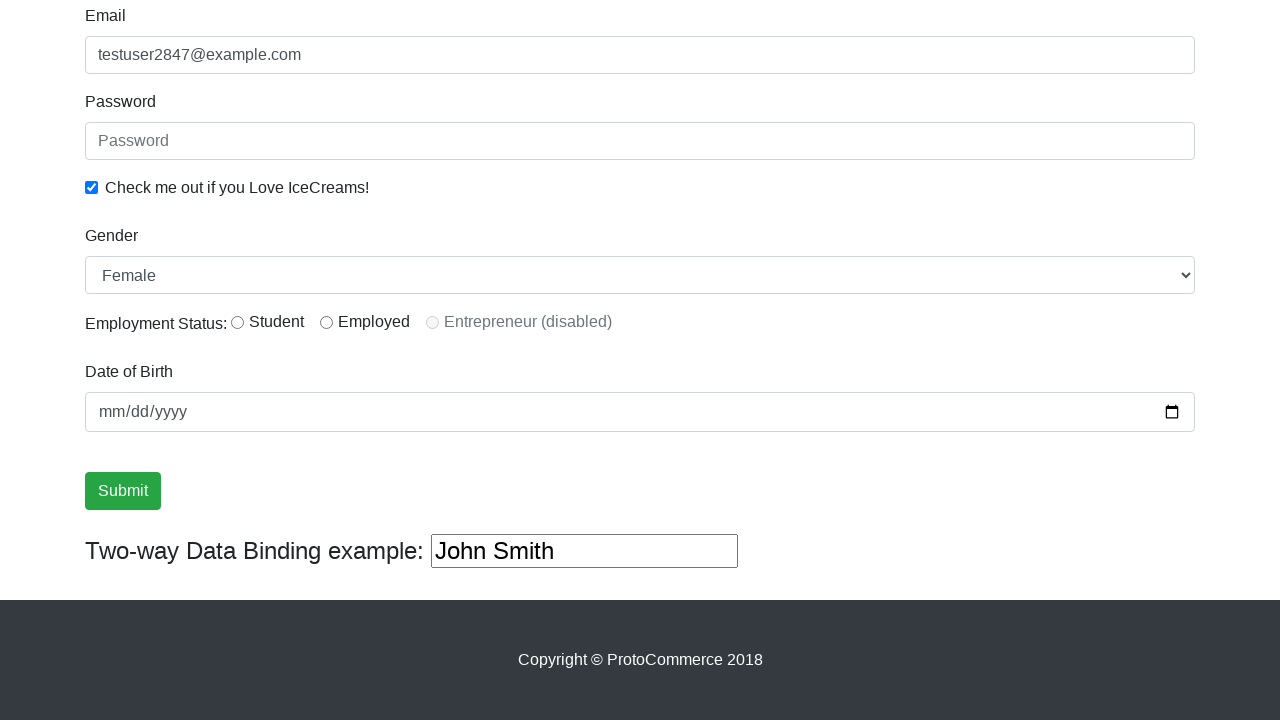

Success message appeared confirming form submission
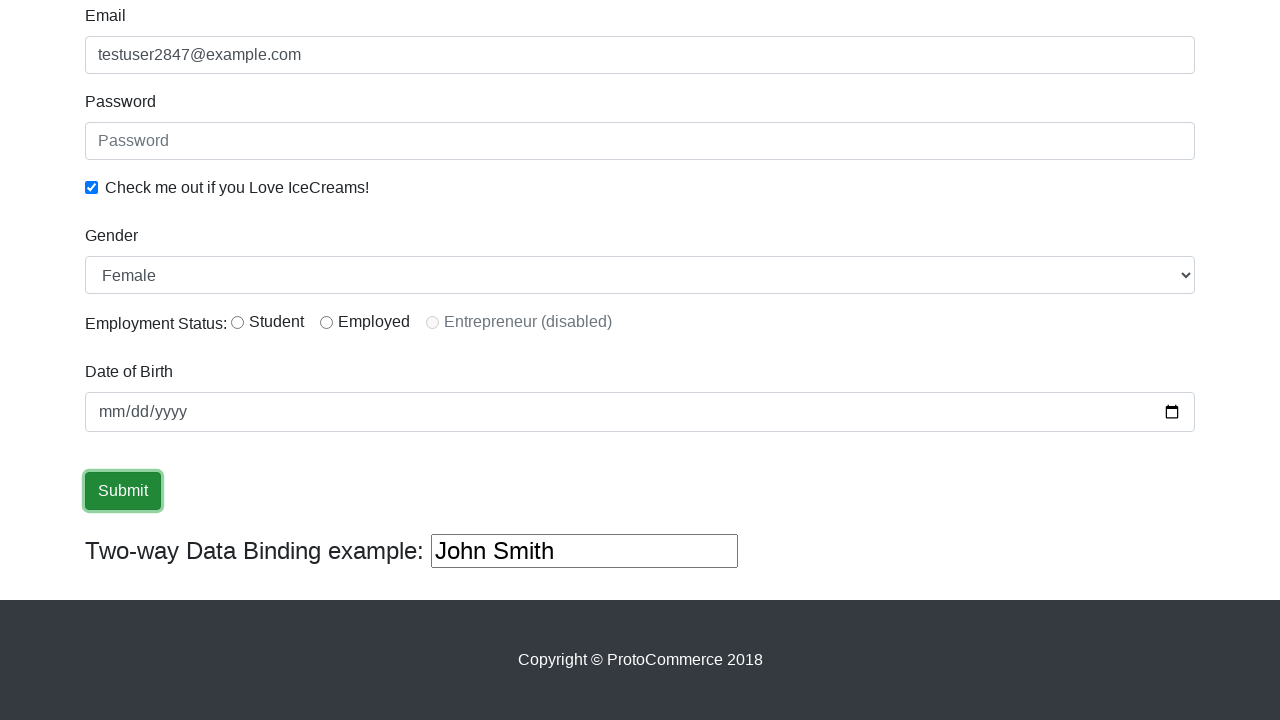

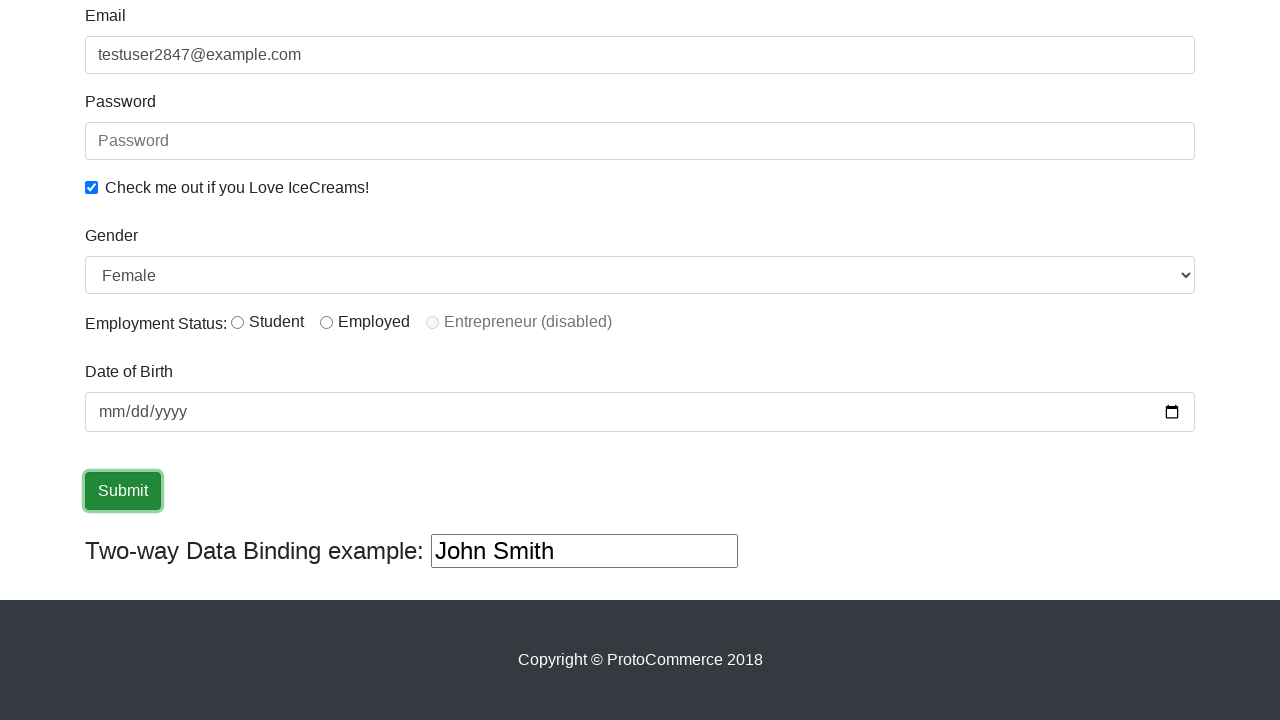